Tests BMI calculator with female user data (age 25, height 180cm, weight 120kg) and verifies the calculated BMI is 37.0

Starting URL: https://practice.expandtesting.com/bmi

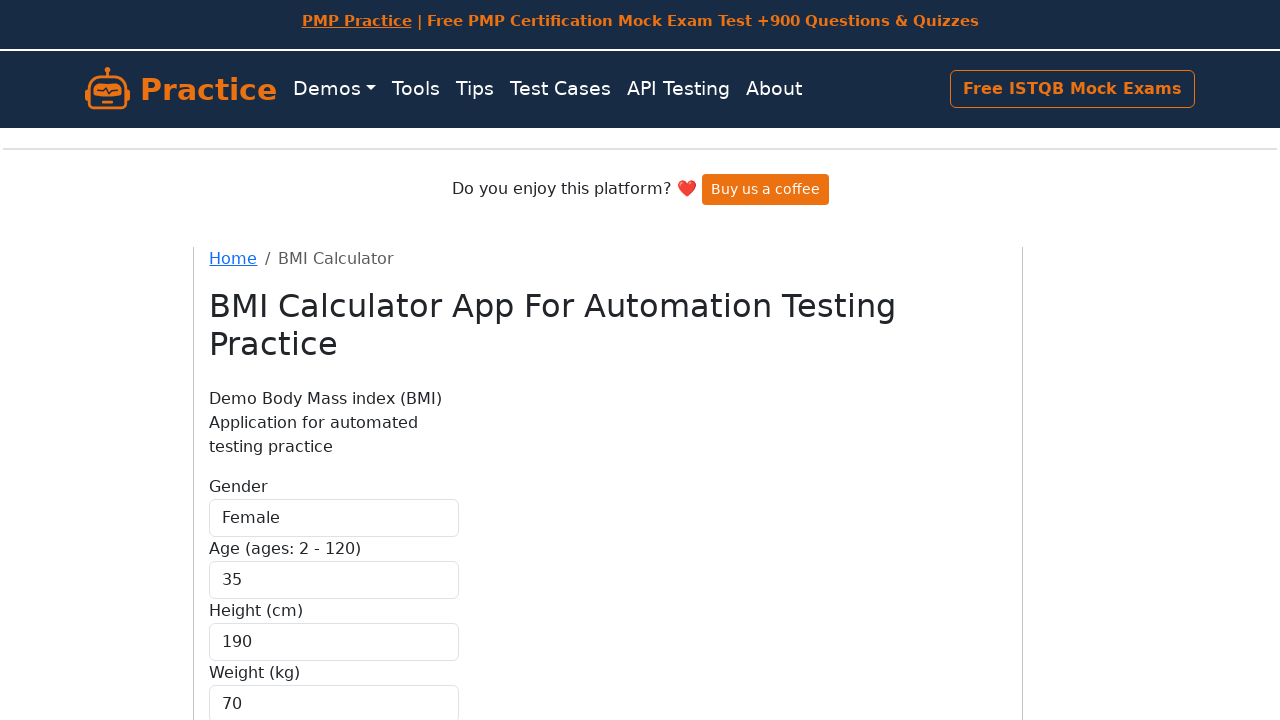

Selected 'Female' for gender field on #gender
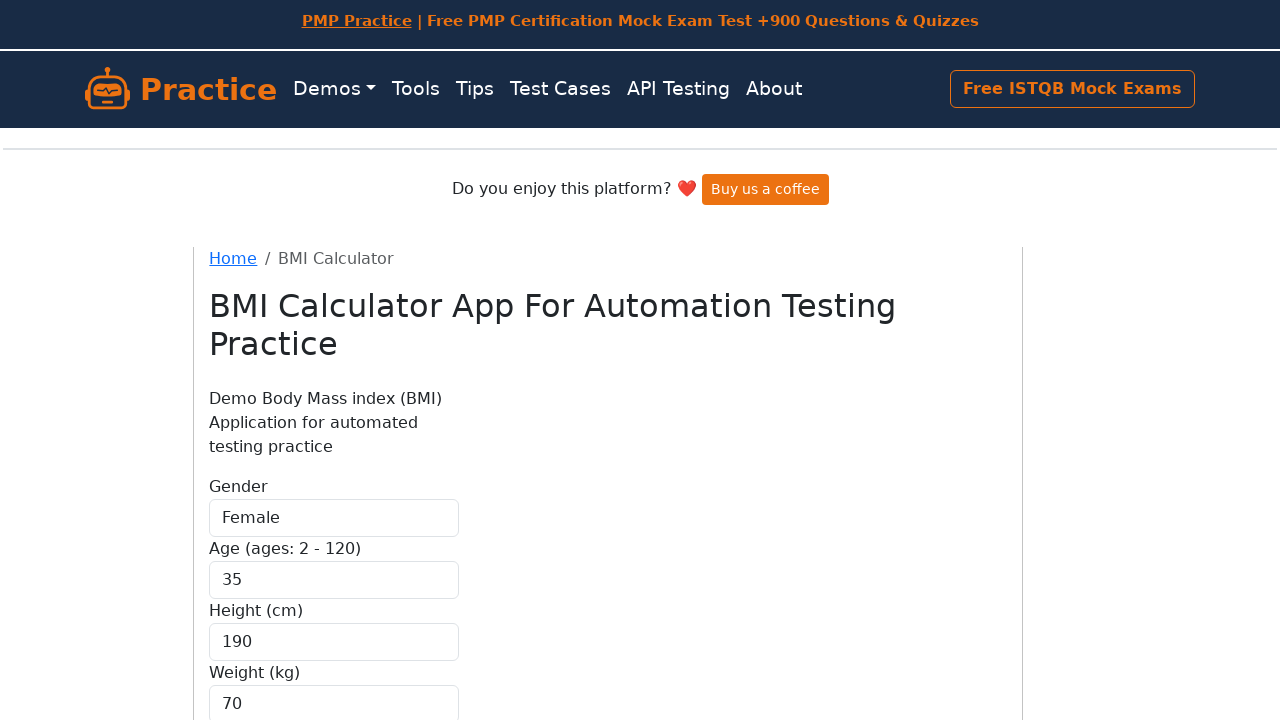

Filled age field with '25' on #age
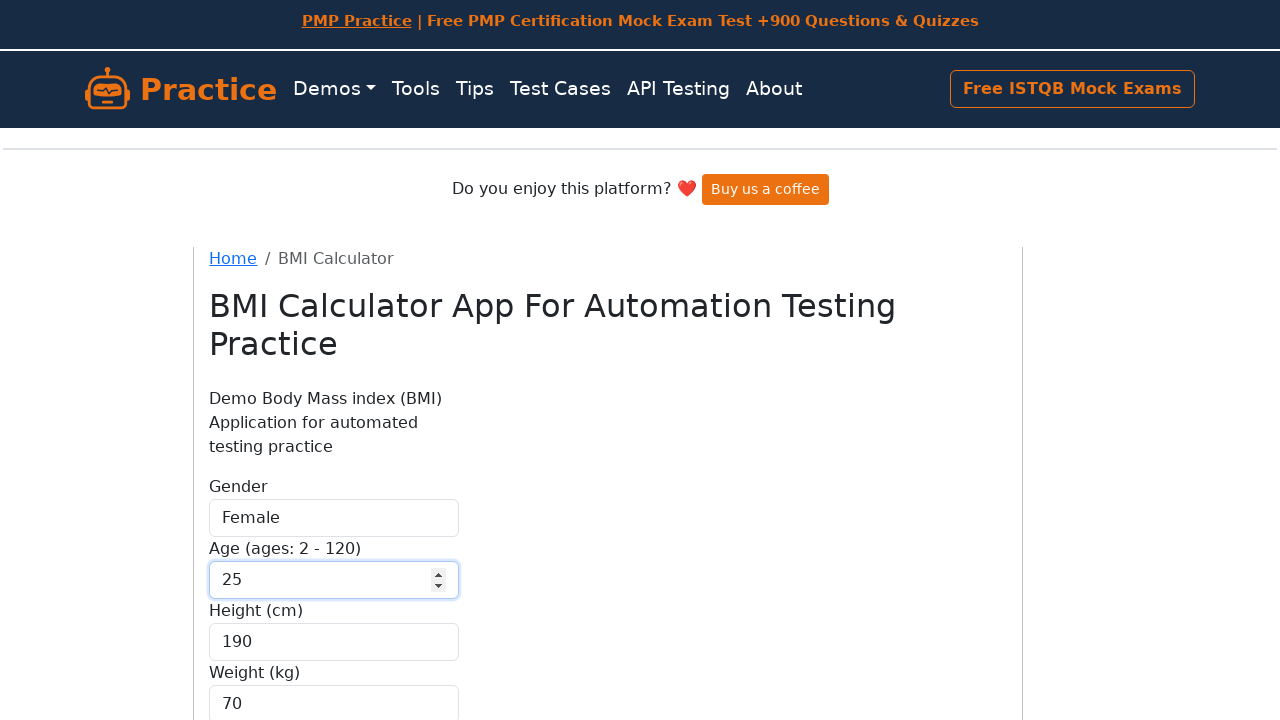

Filled height field with '180' cm on #height
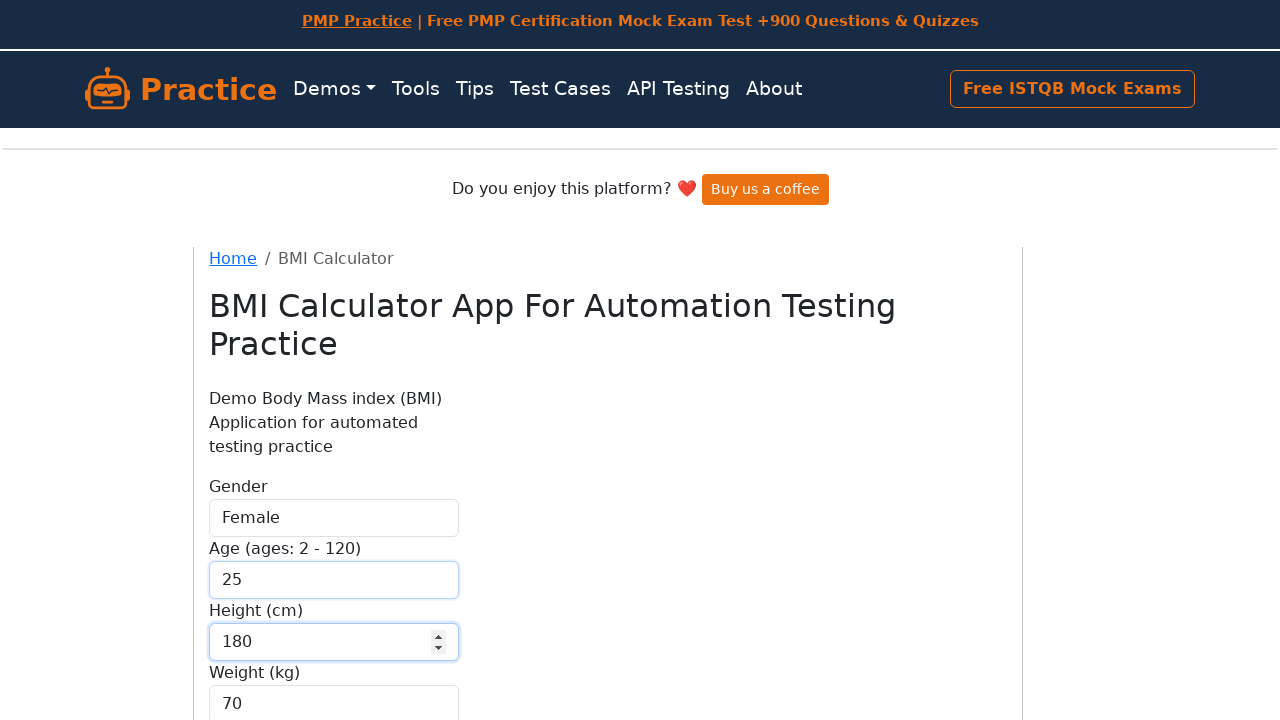

Filled weight field with '120' kg on #weight
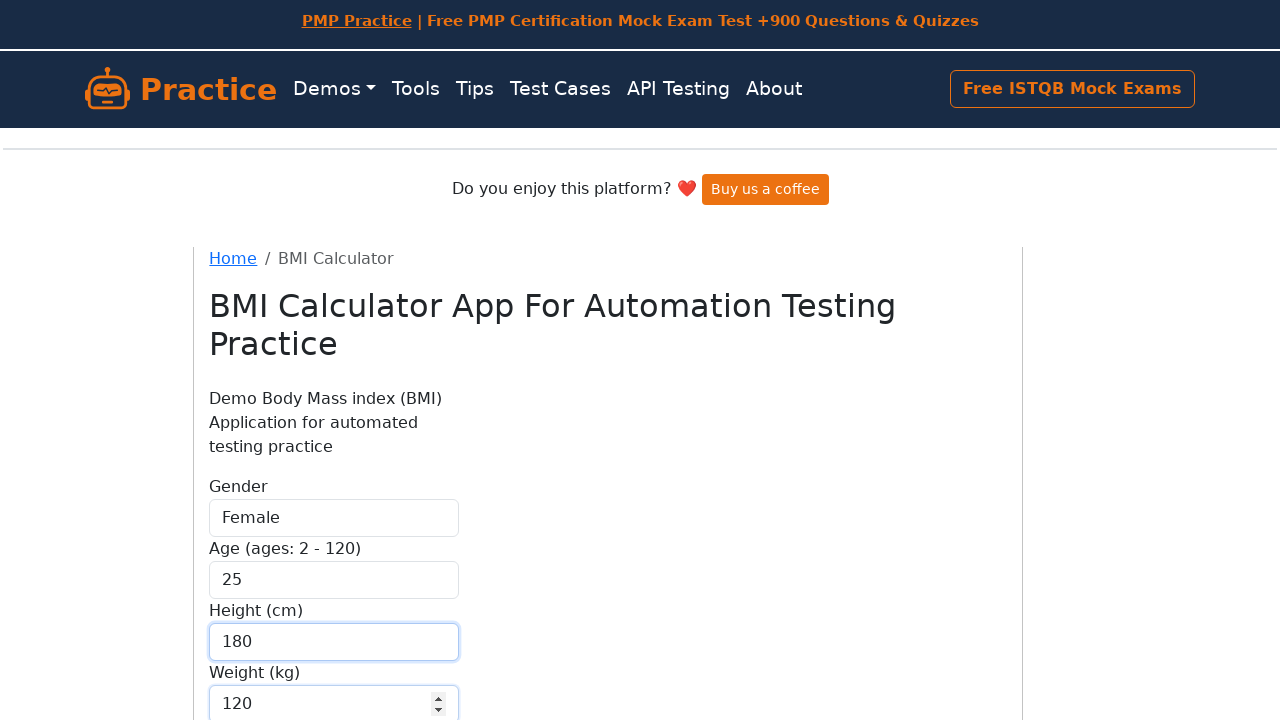

Clicked Calculate button to compute BMI at (259, 581) on internal:role=button[name="Calculate"i]
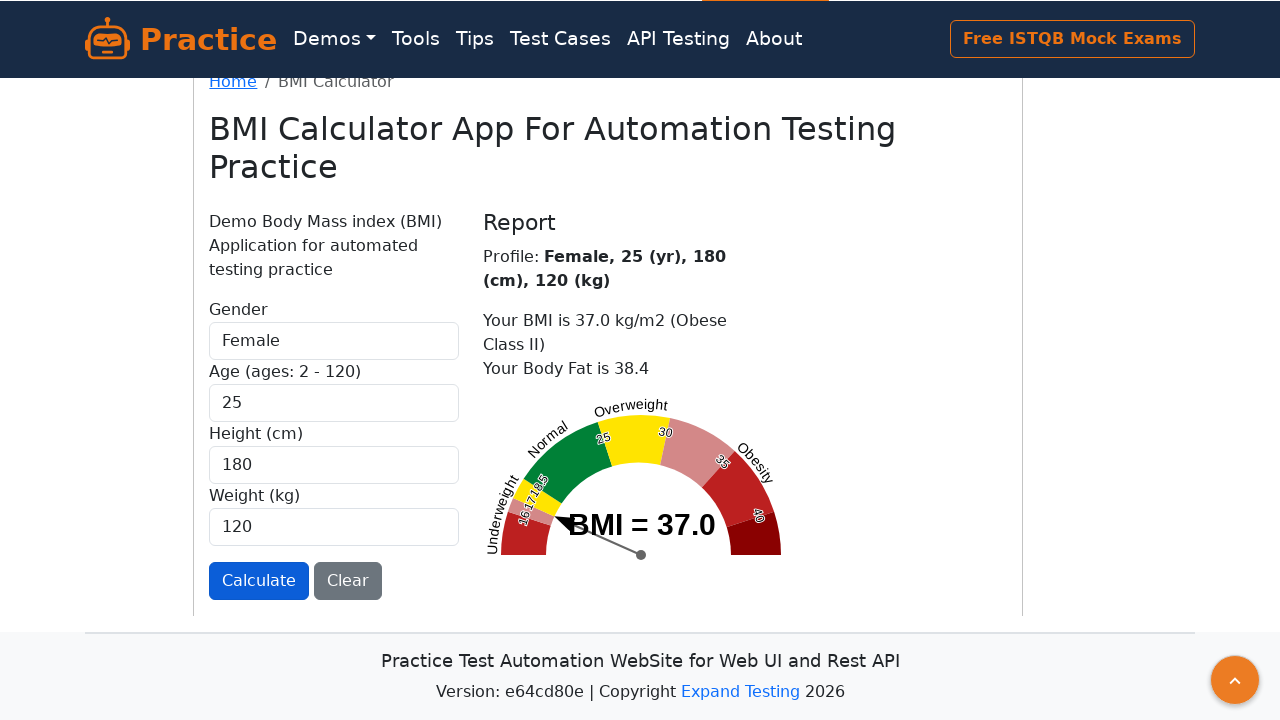

Clicked on 'BMI = 37.0' result text at (642, 524) on internal:text="BMI = 37.0"i
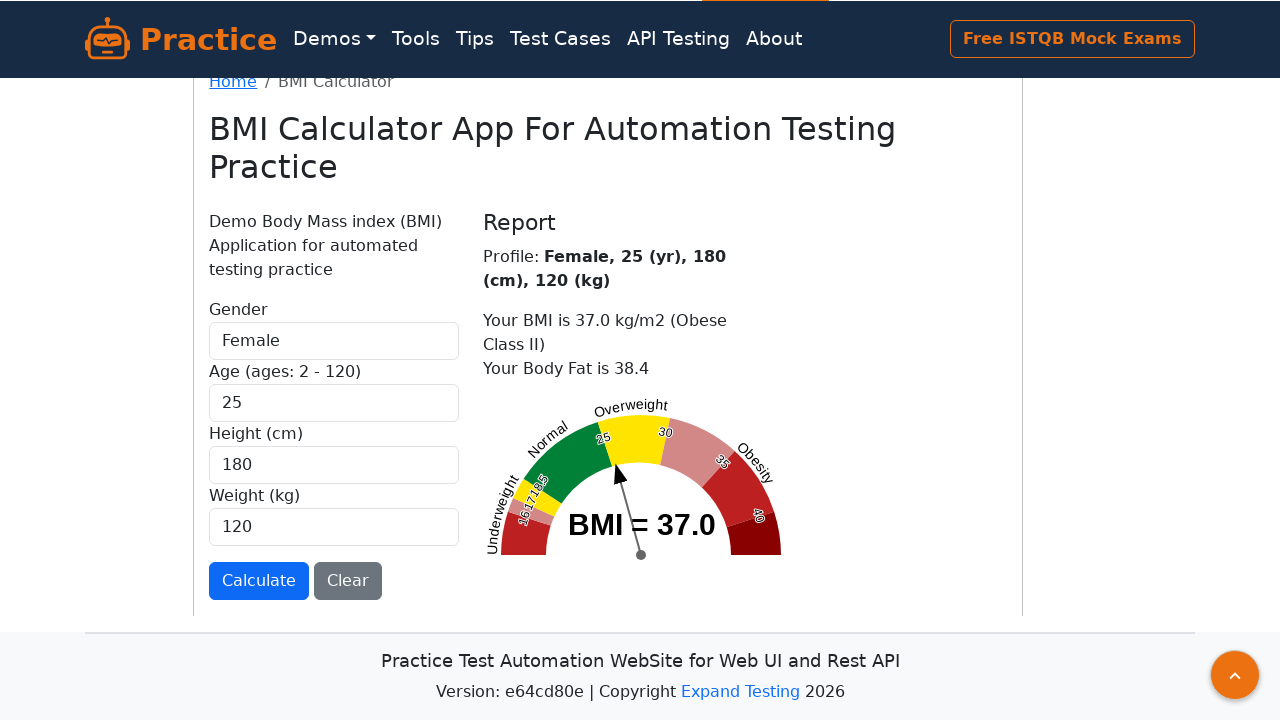

Clicked on 'Your BMI is 37.0' message to verify BMI calculation at (605, 320) on internal:text="Your BMI is 37.0"i
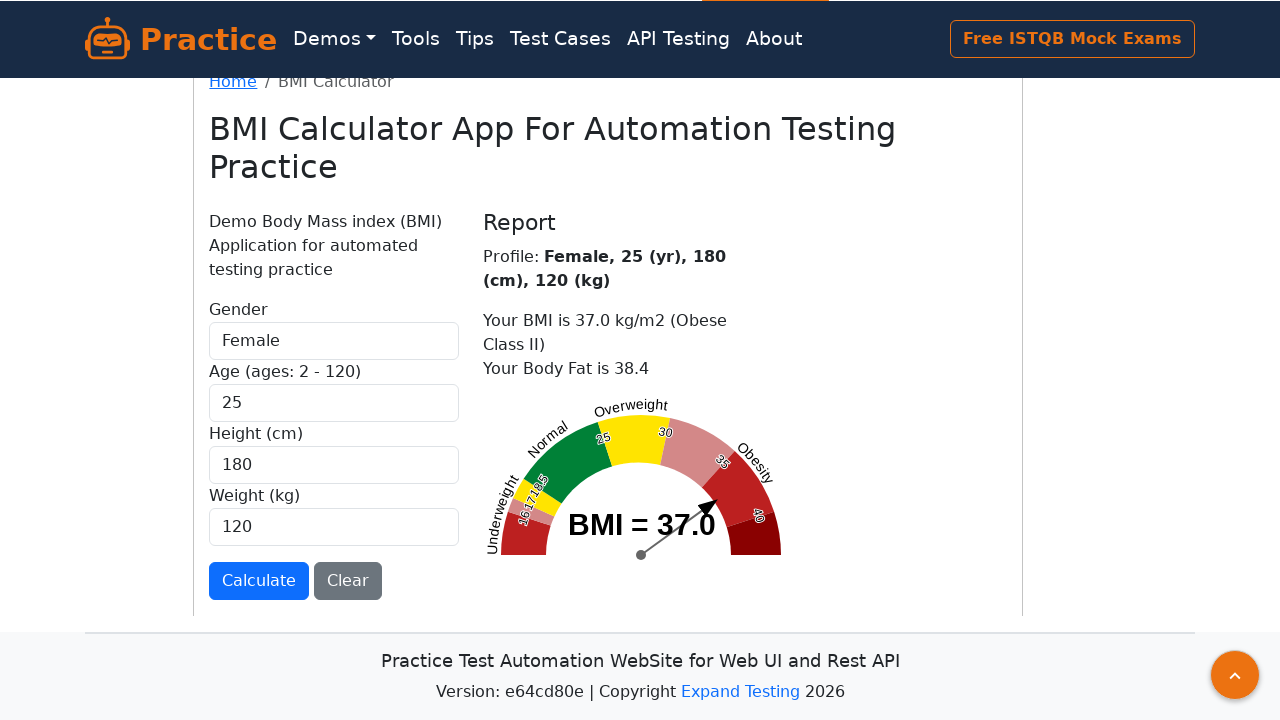

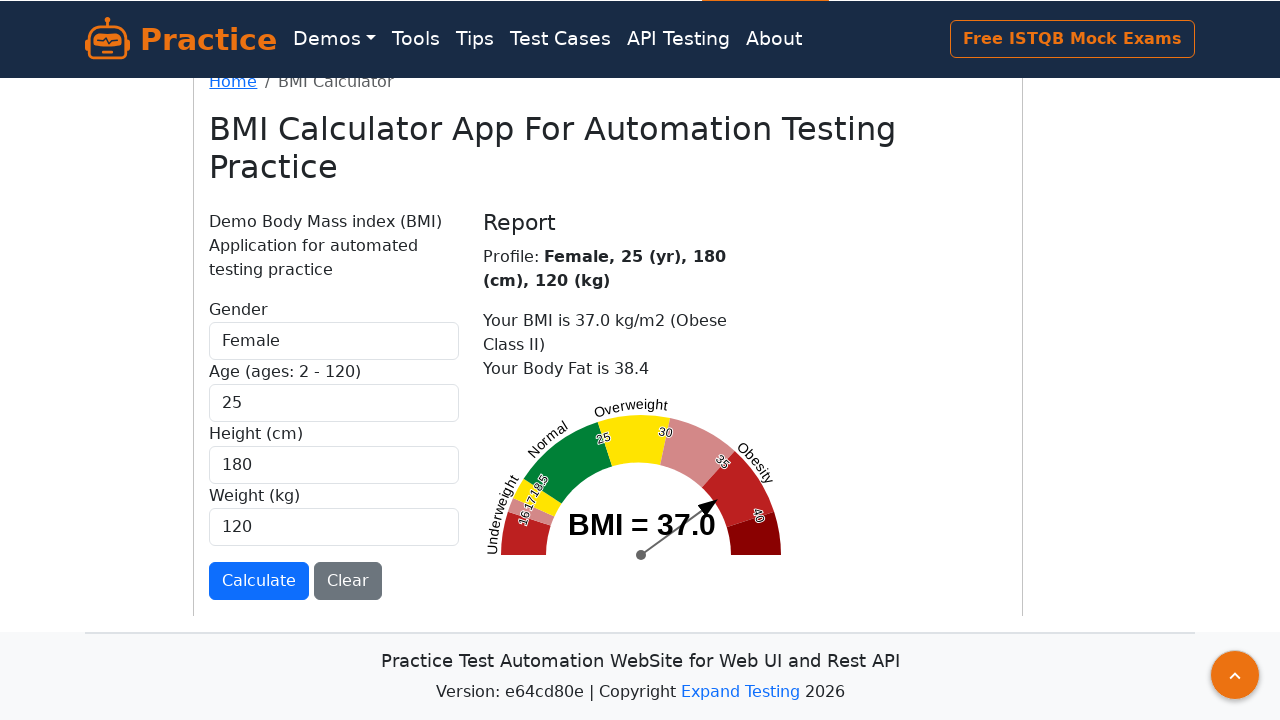